Navigates to Form Authentication page and verifies that Username and Password labels are present

Starting URL: https://the-internet.herokuapp.com/

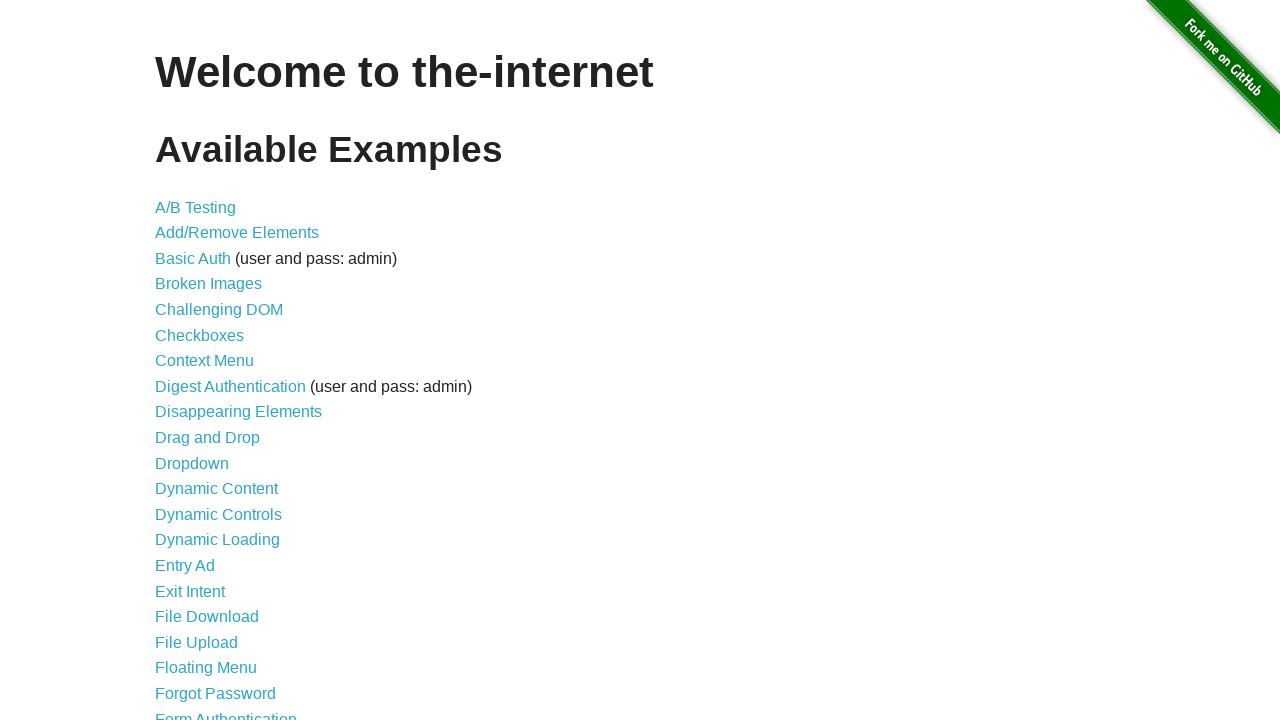

Clicked on Form Authentication link at (226, 712) on xpath=//a[text()='Form Authentication']
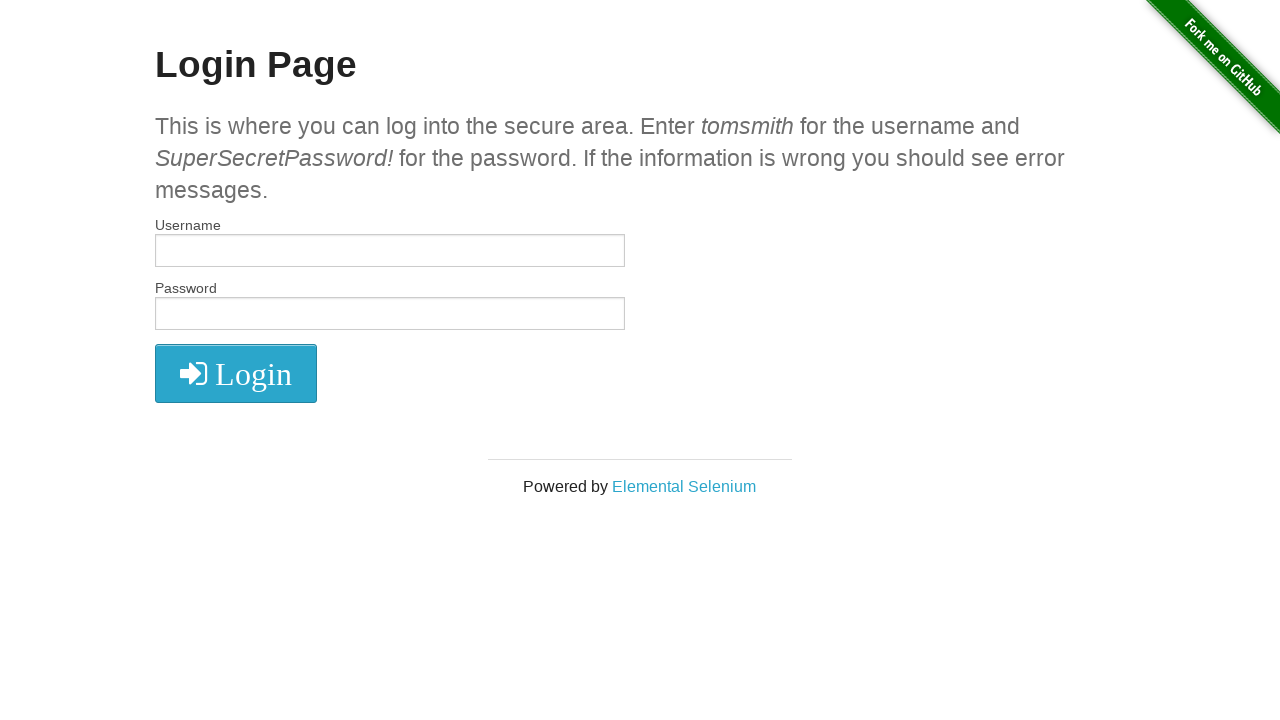

Label elements loaded on Form Authentication page
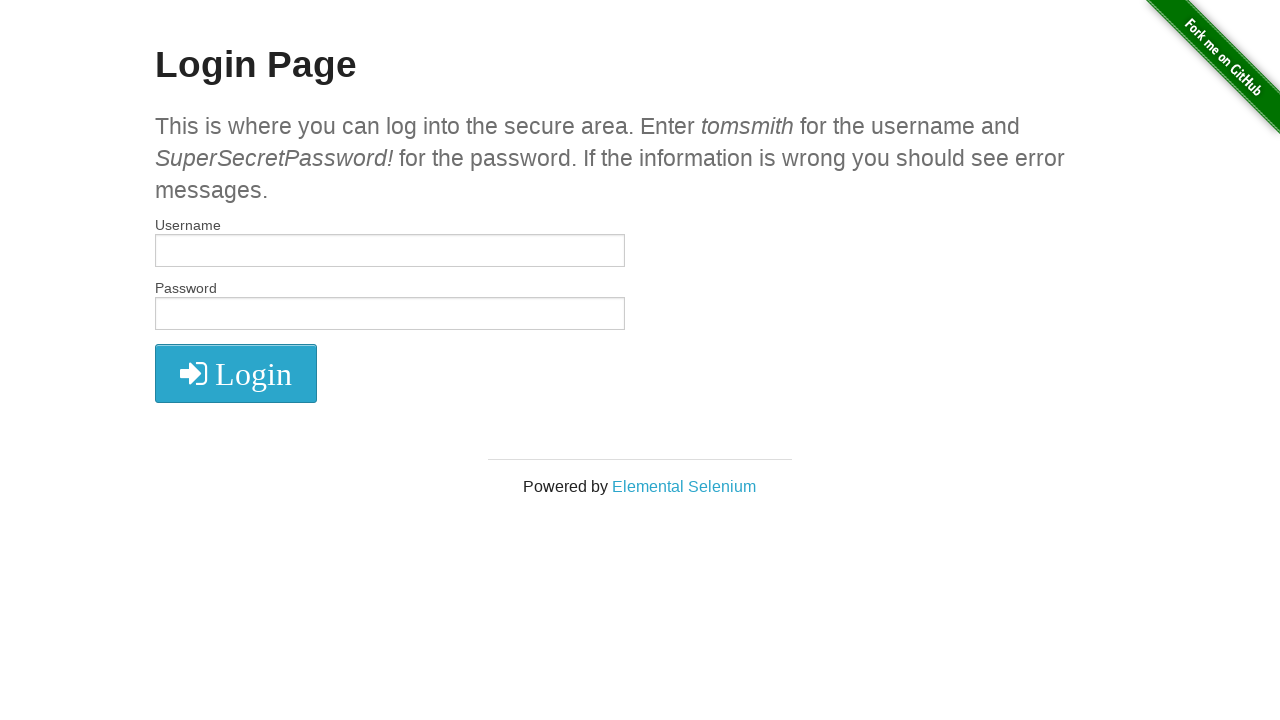

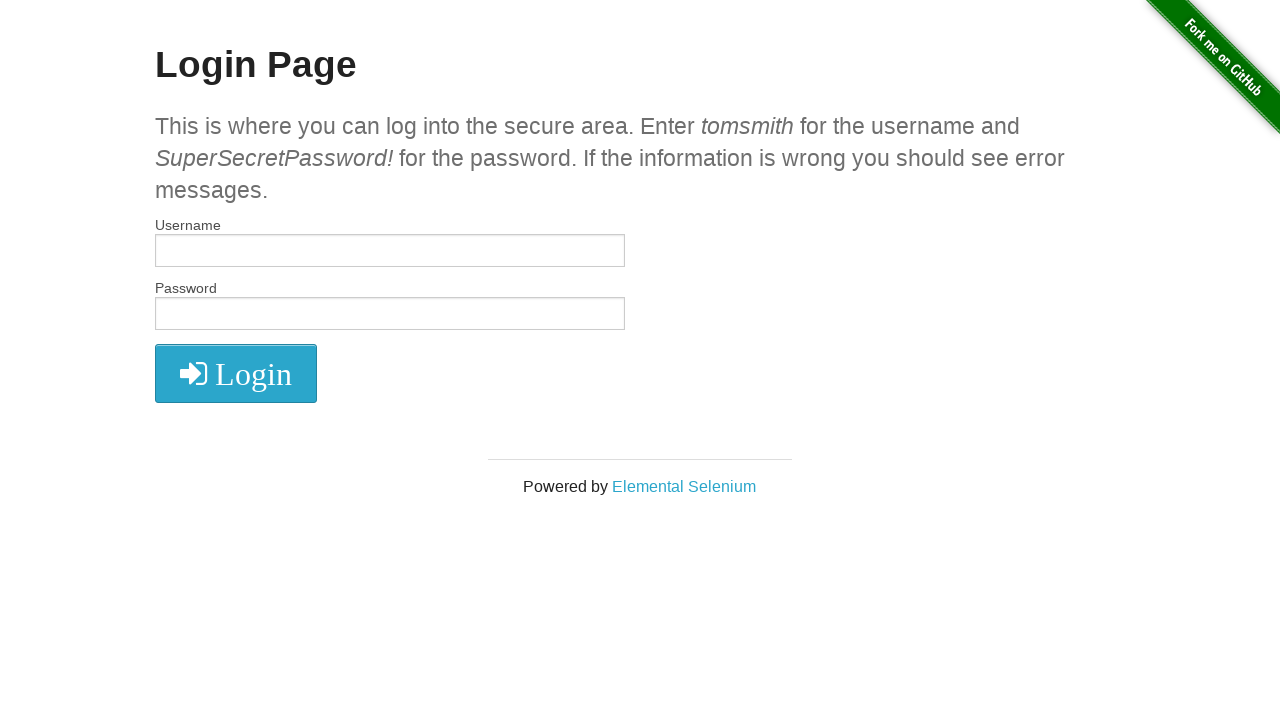